Simple navigation test that visits the Rahul Shetty Academy homepage using a shortcut approach

Starting URL: https://rahulshettyacademy.com

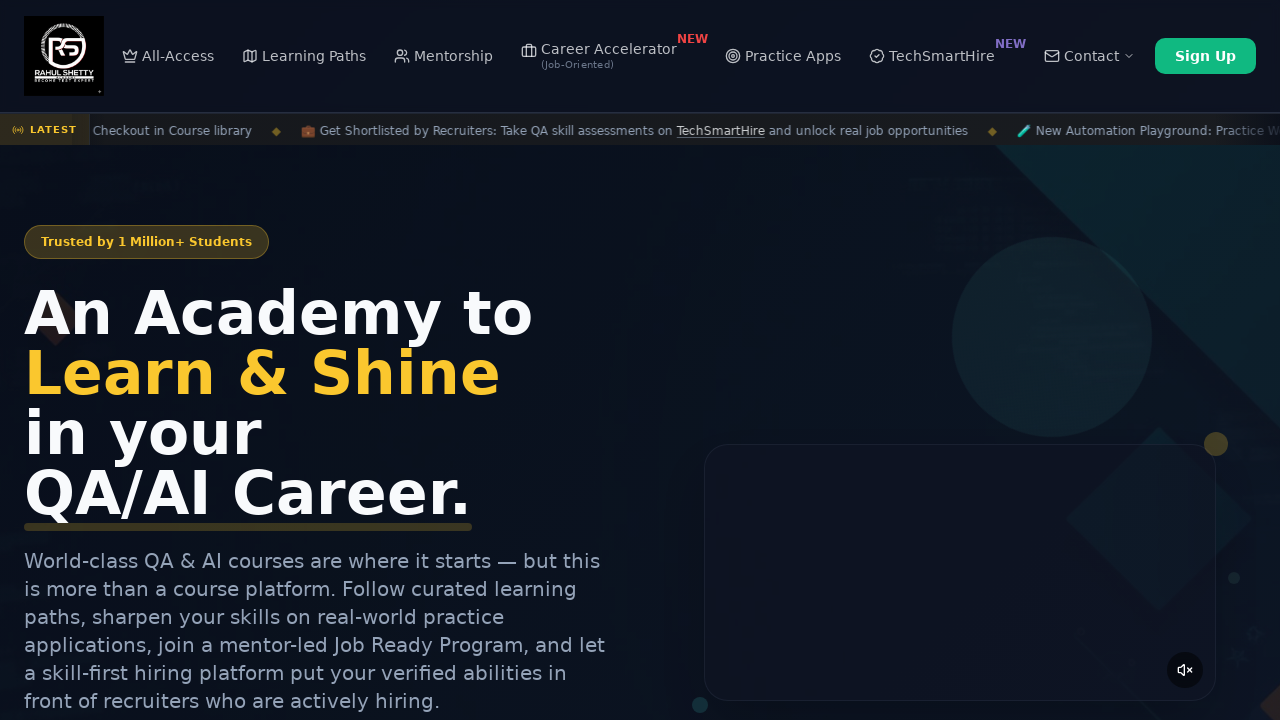

Waited for Rahul Shetty Academy homepage to load (domcontentloaded)
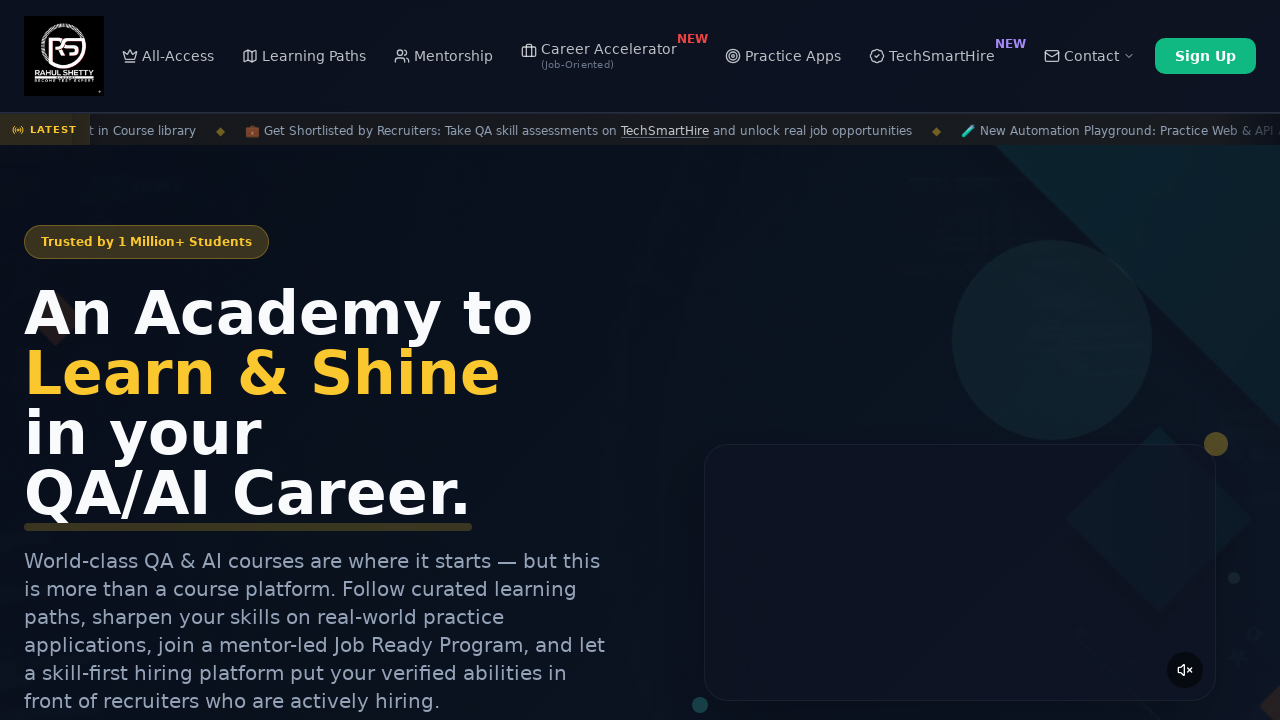

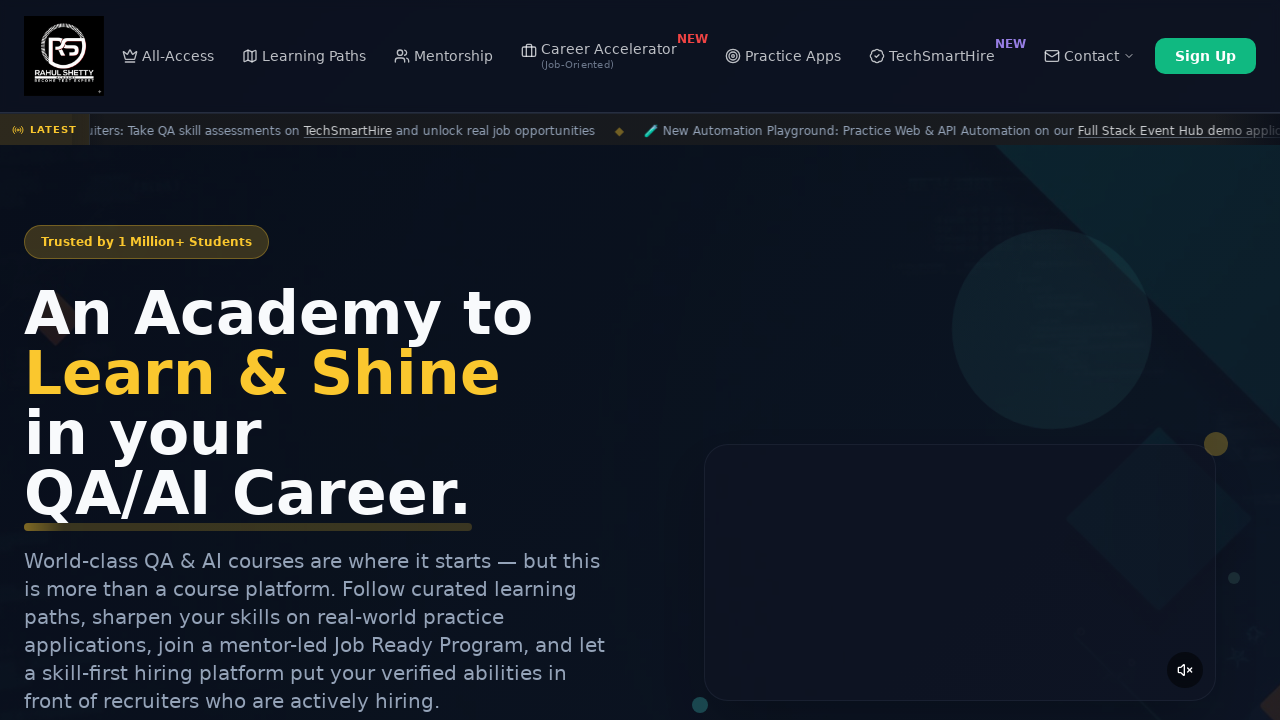